Navigates to a sample resumes page and verifies that links are present on the page

Starting URL: https://www.qedgetech.com/sample-resumes/

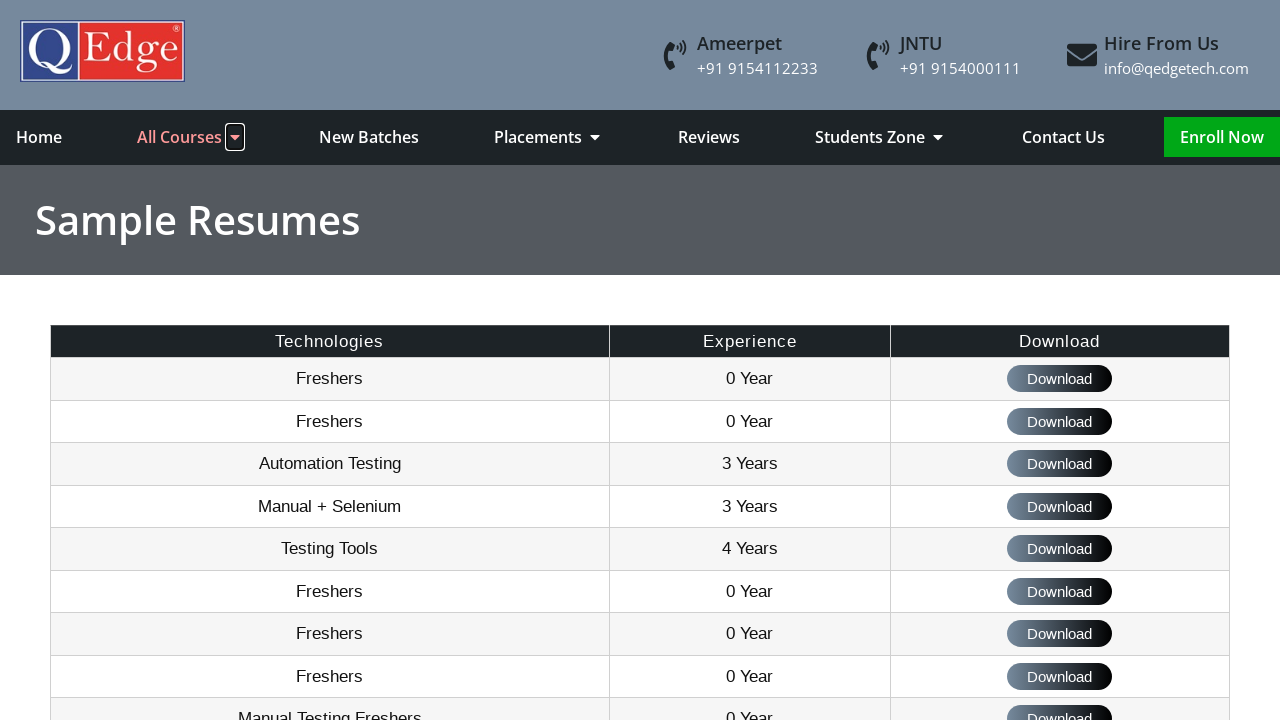

Navigated to sample resumes page
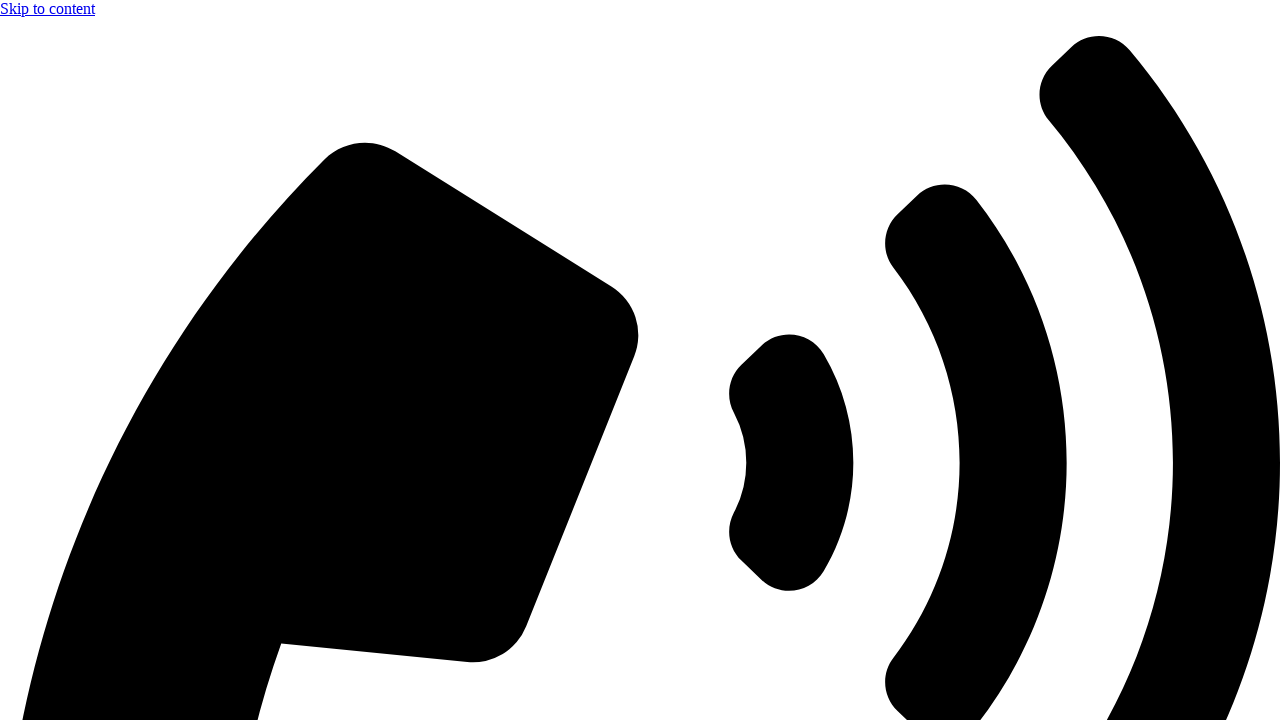

Waited for links to load on the page
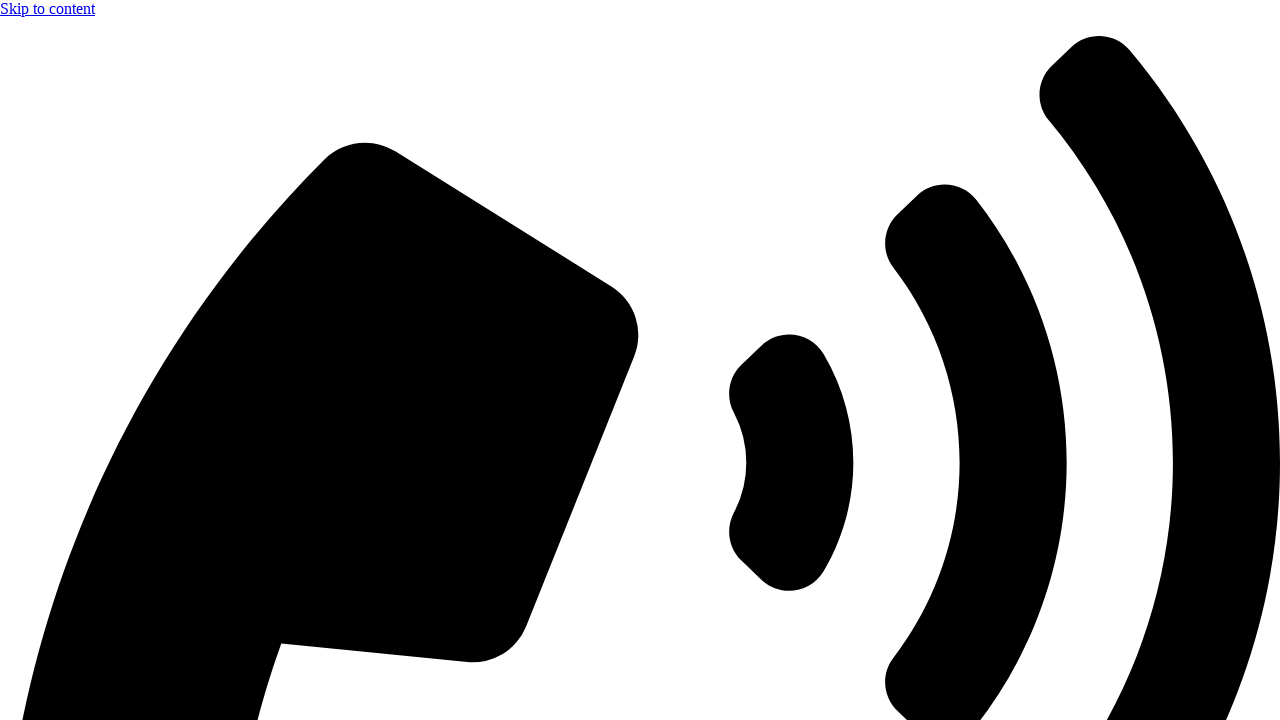

Located all links on the page
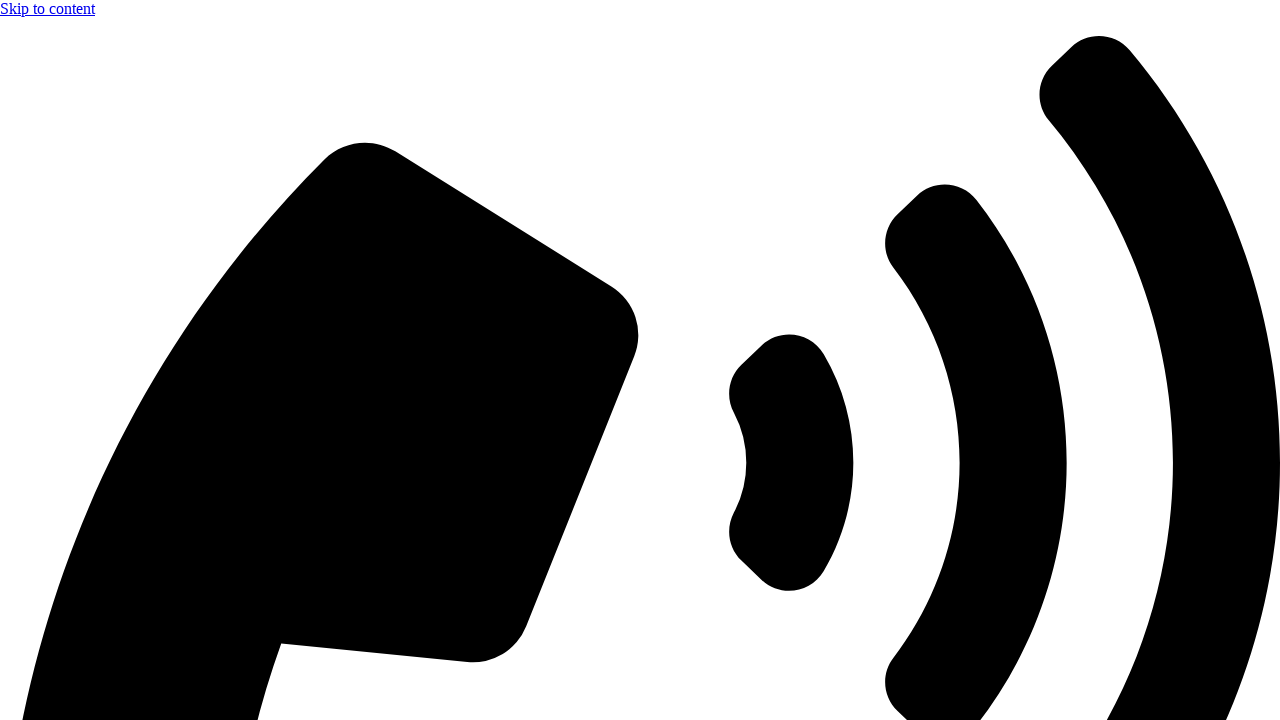

Verified that 176 links are present on the page
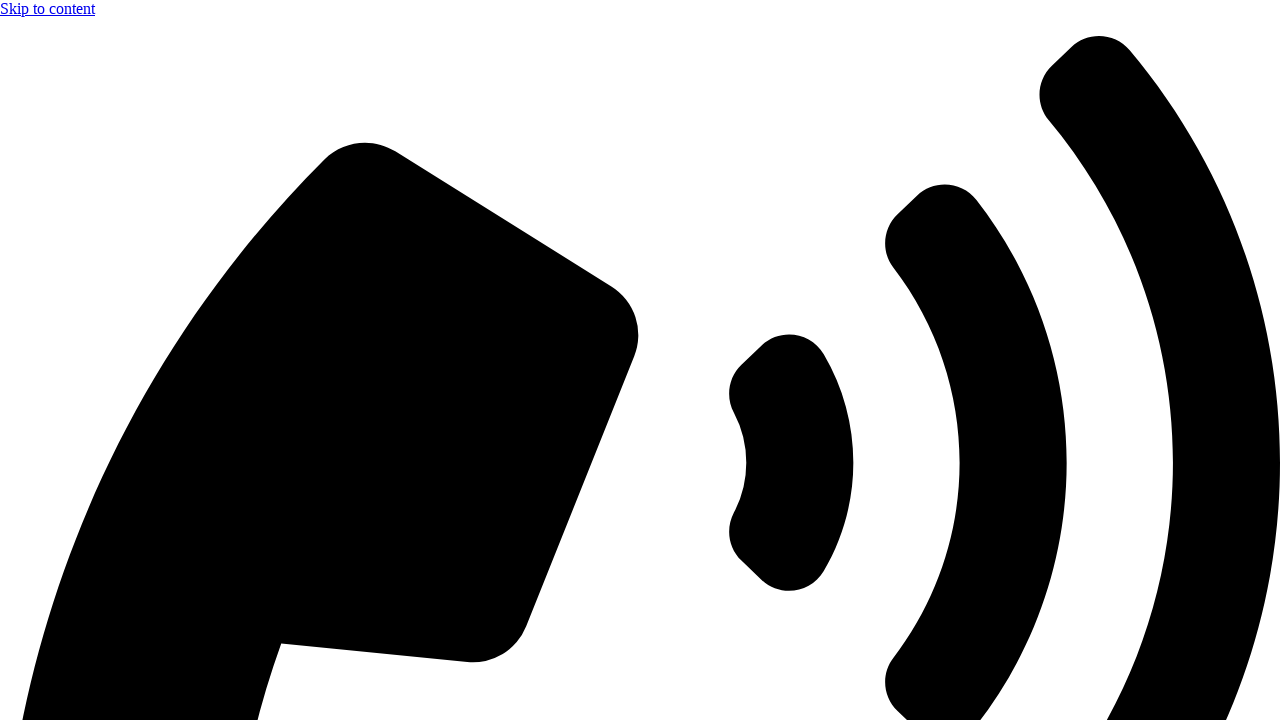

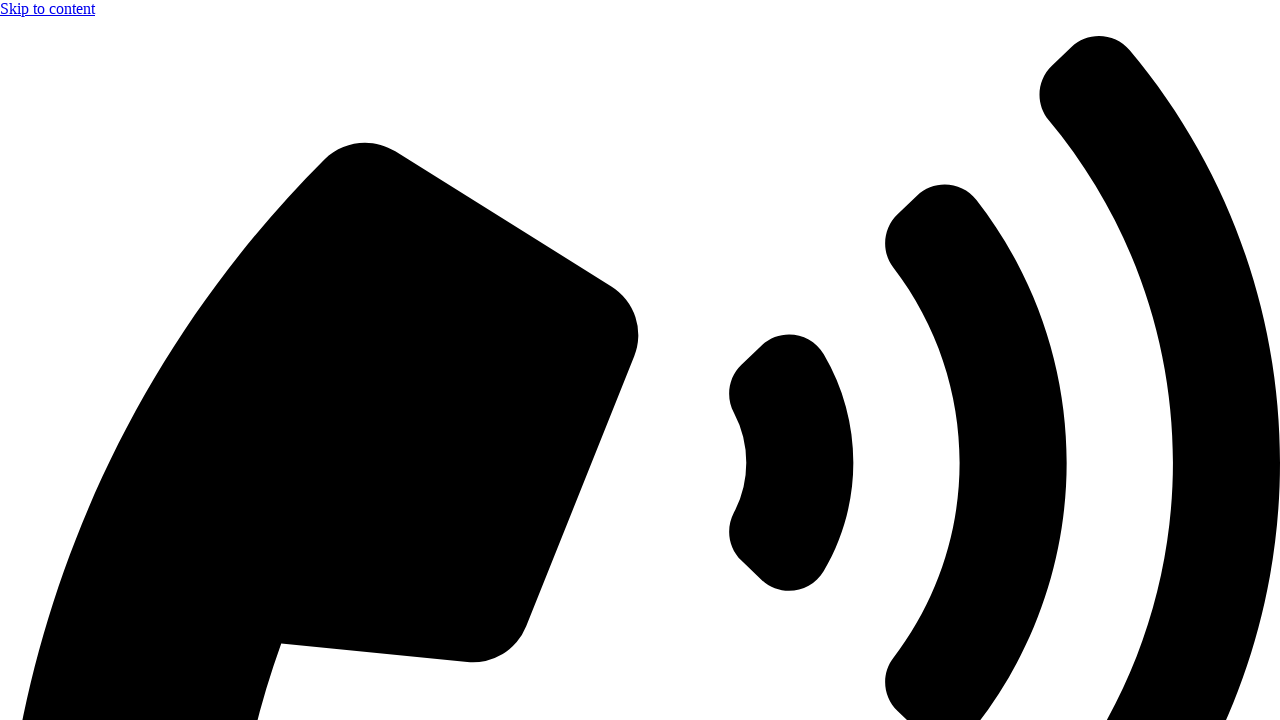